Tests error handling when letters are entered instead of numbers in the addition operation

Starting URL: https://testsheepnz.github.io/BasicCalculator.html

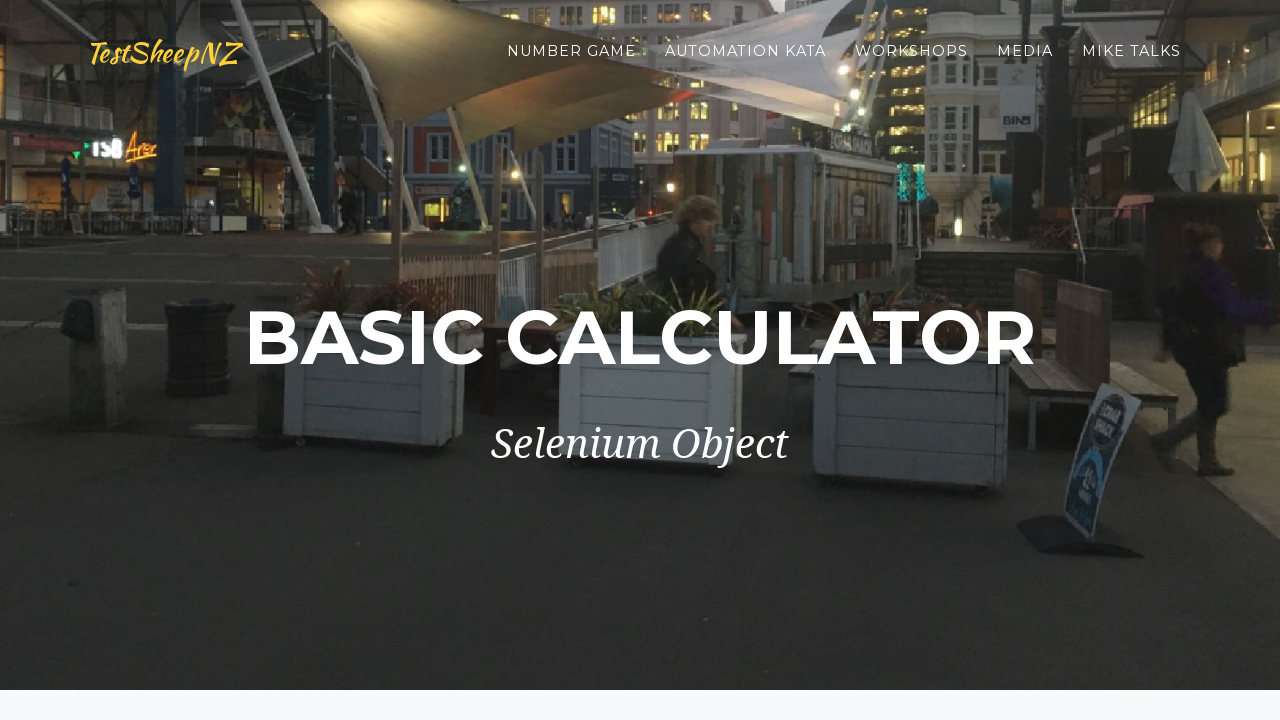

Filled first number field with letter 'a' on #number1Field
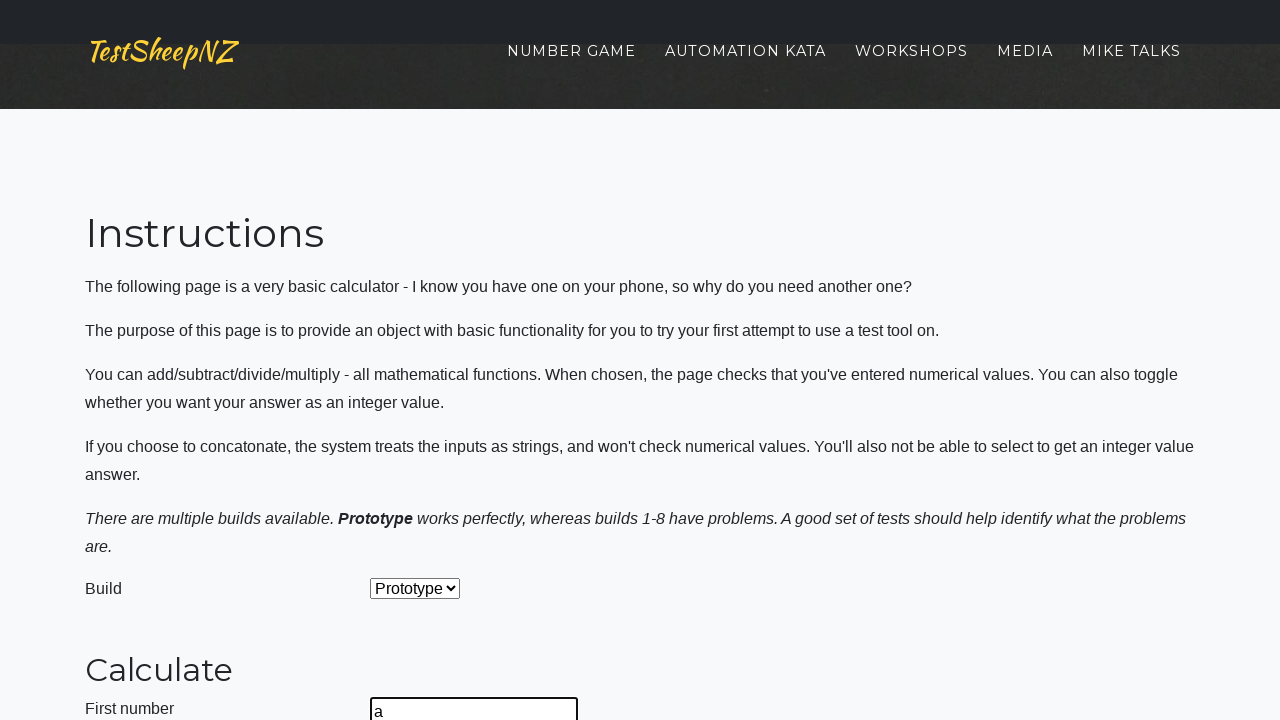

Filled second number field with '8' on #number2Field
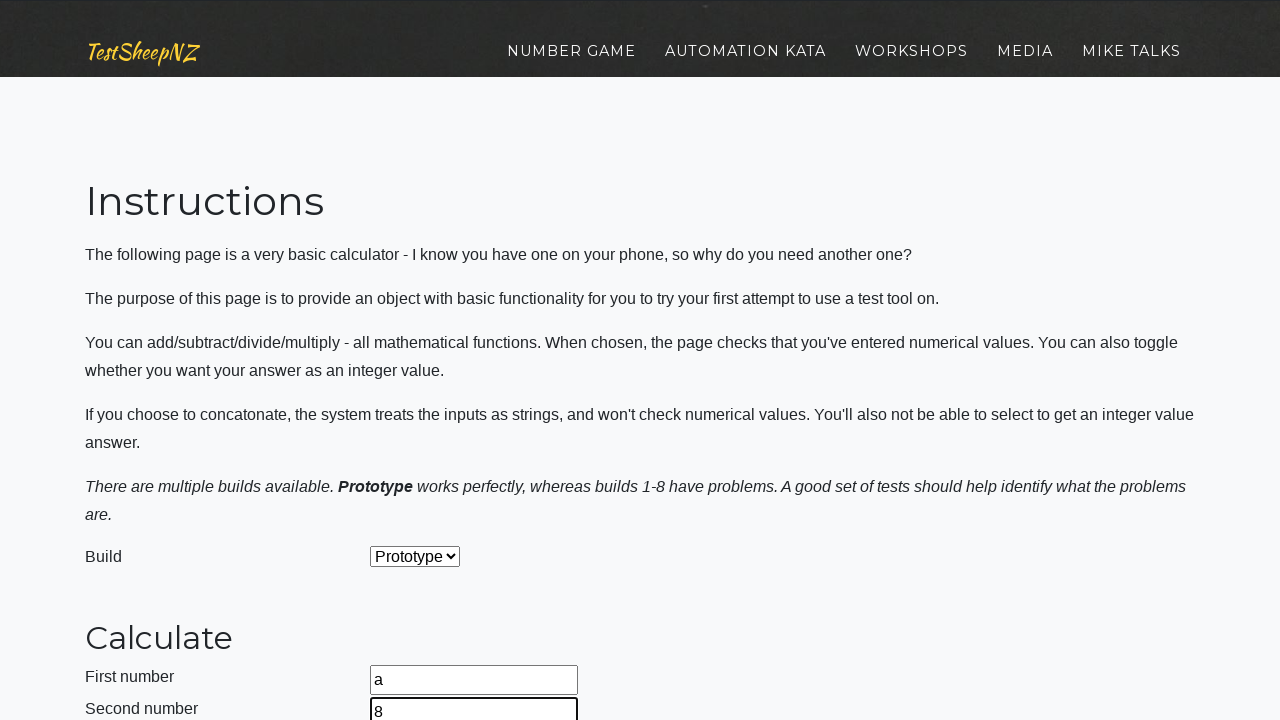

Selected 'Add' operation from dropdown on #selectOperationDropdown
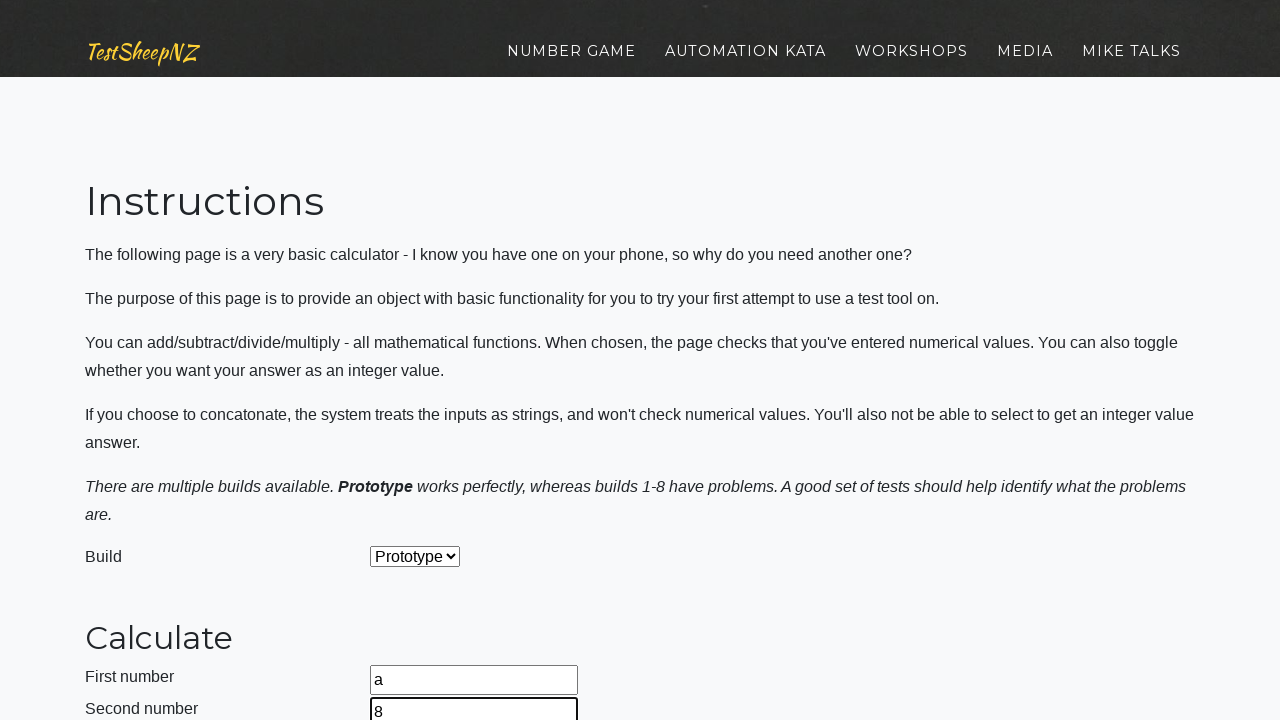

Clicked calculate button at (422, 361) on #calculateButton
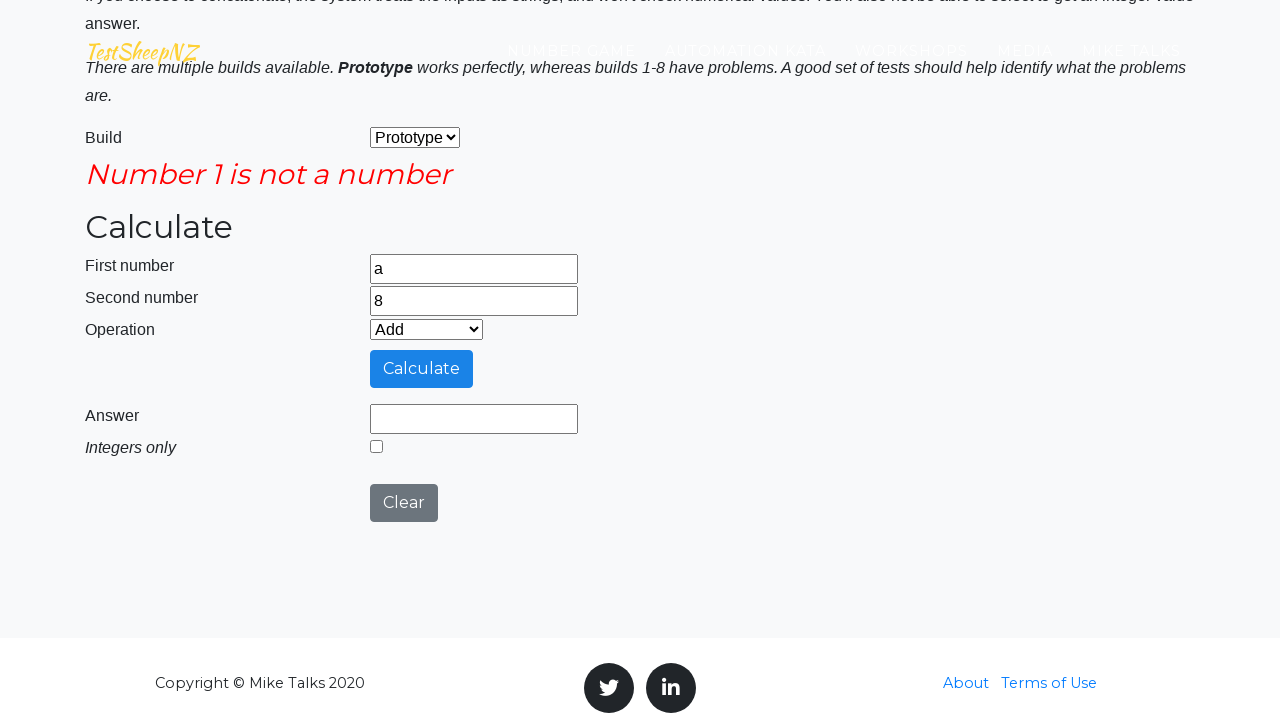

Waited for error message to appear
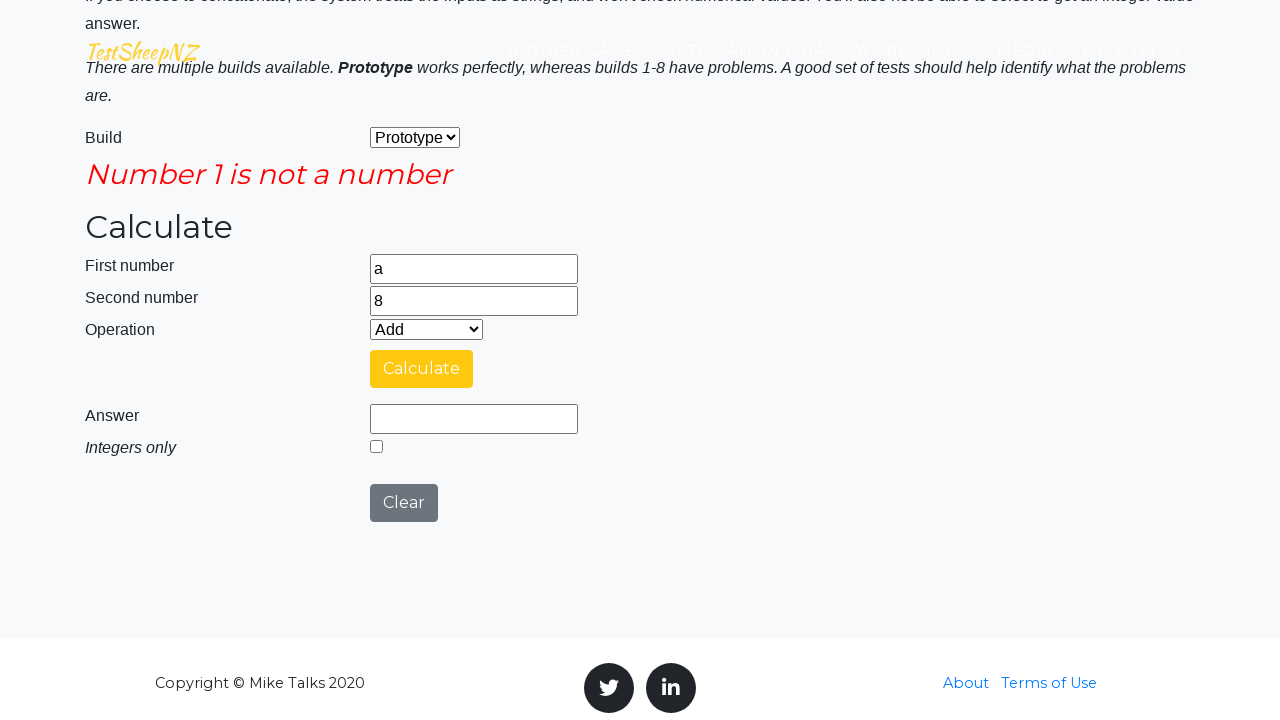

Retrieved error message from field
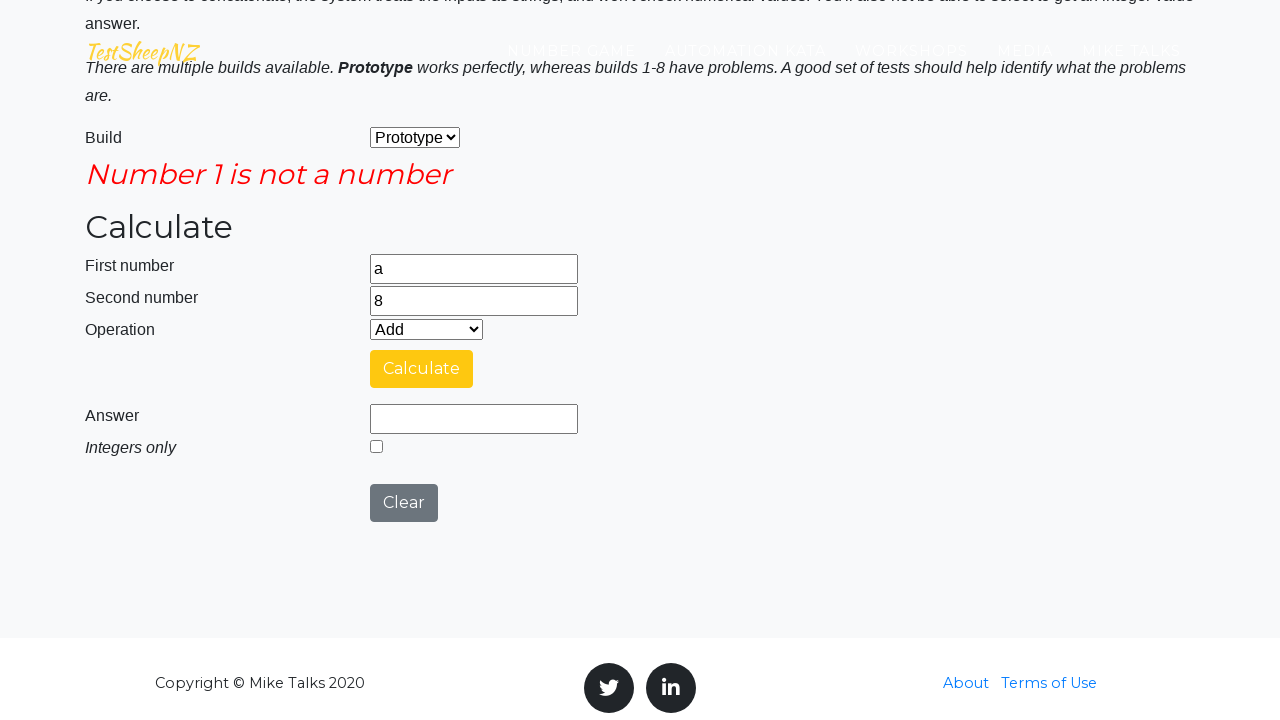

Asserted error message 'Number 1 is not a number' is correct
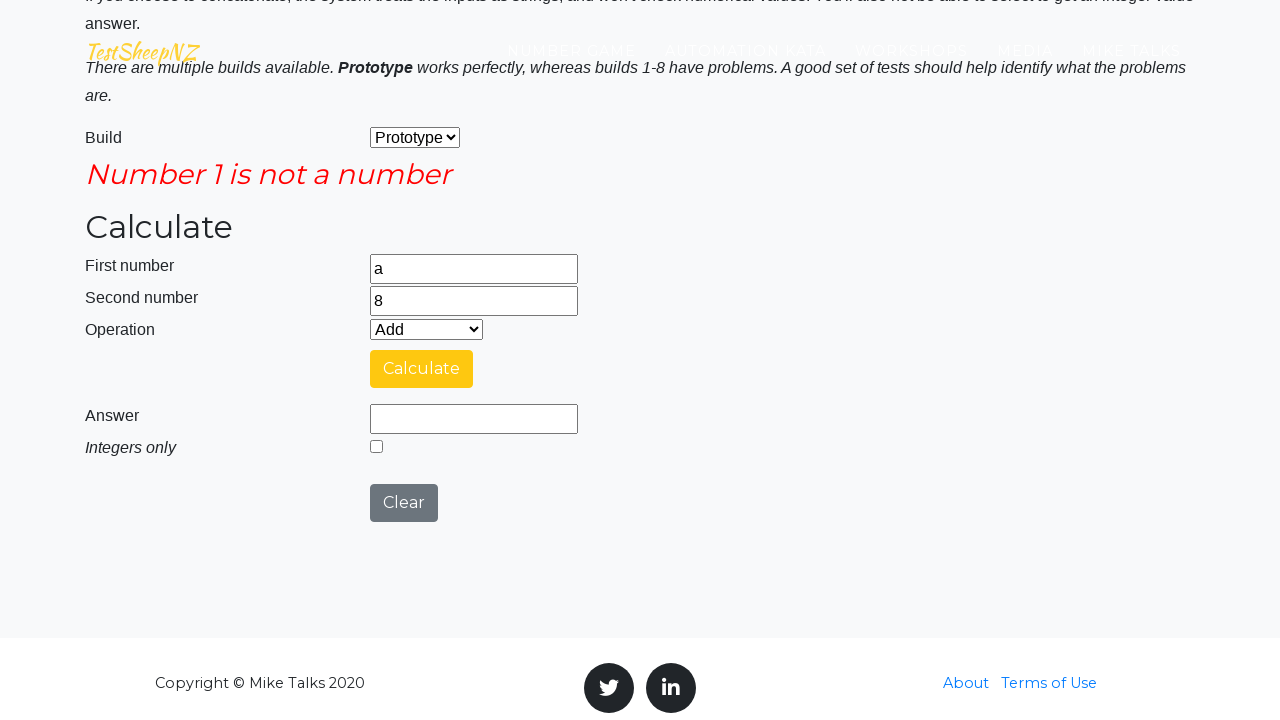

Filled first number field with '2' on #number1Field
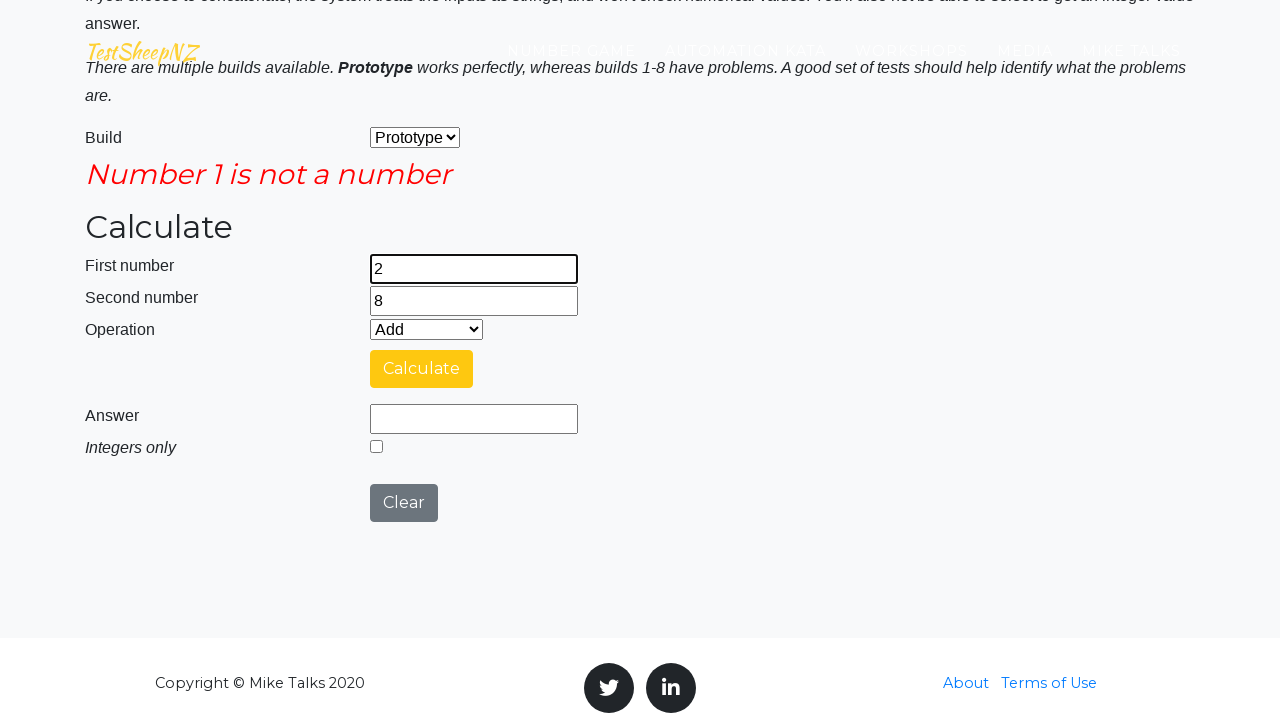

Filled second number field with letter 't' on #number2Field
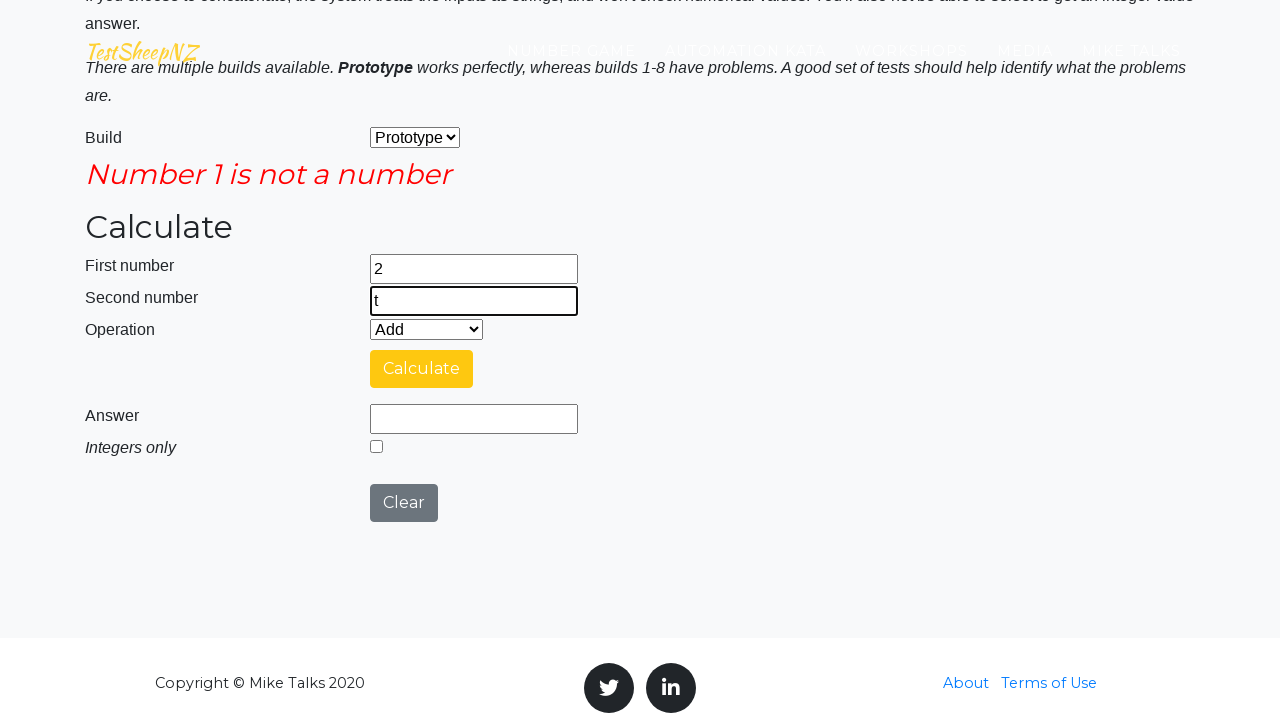

Selected 'Add' operation from dropdown on #selectOperationDropdown
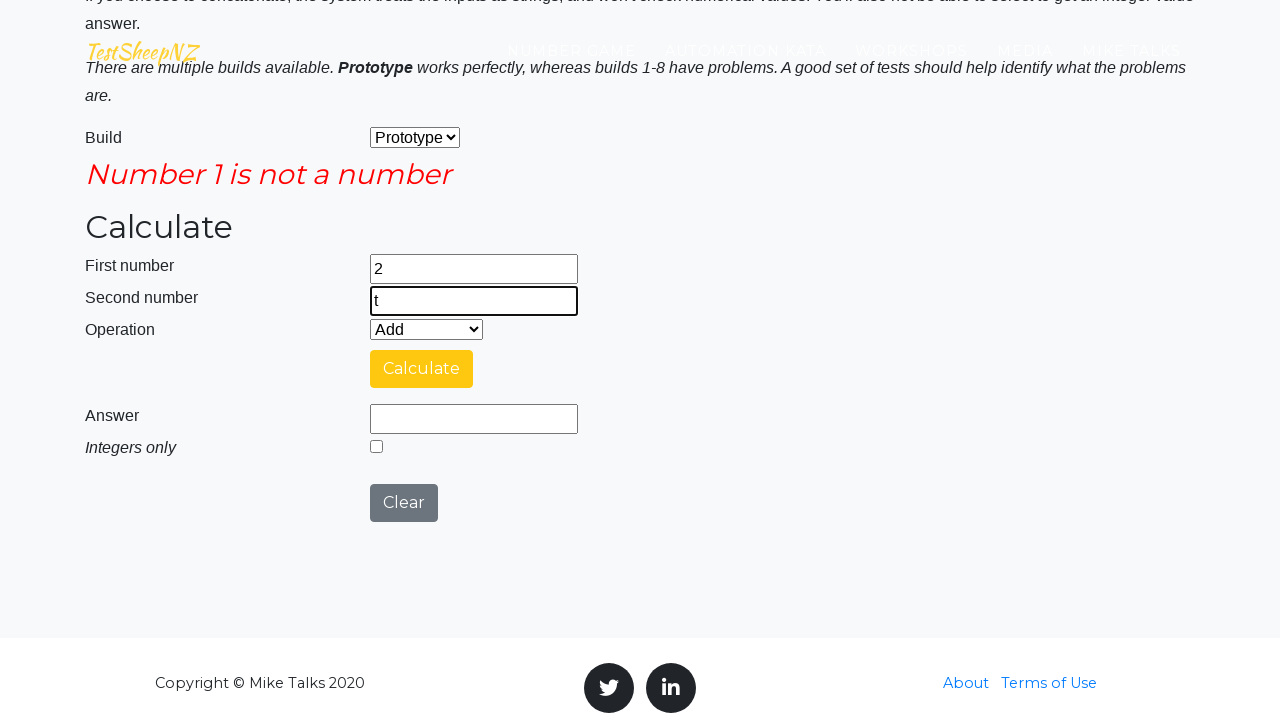

Clicked calculate button at (422, 369) on #calculateButton
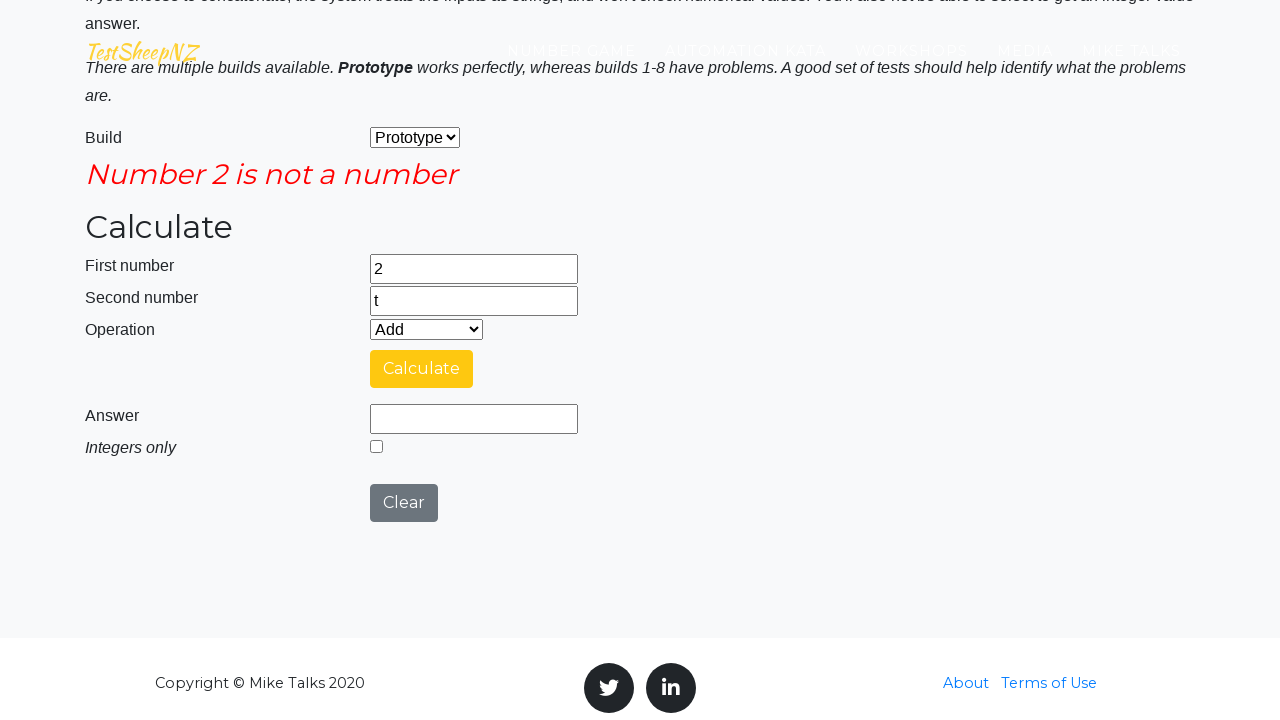

Waited for error message to appear
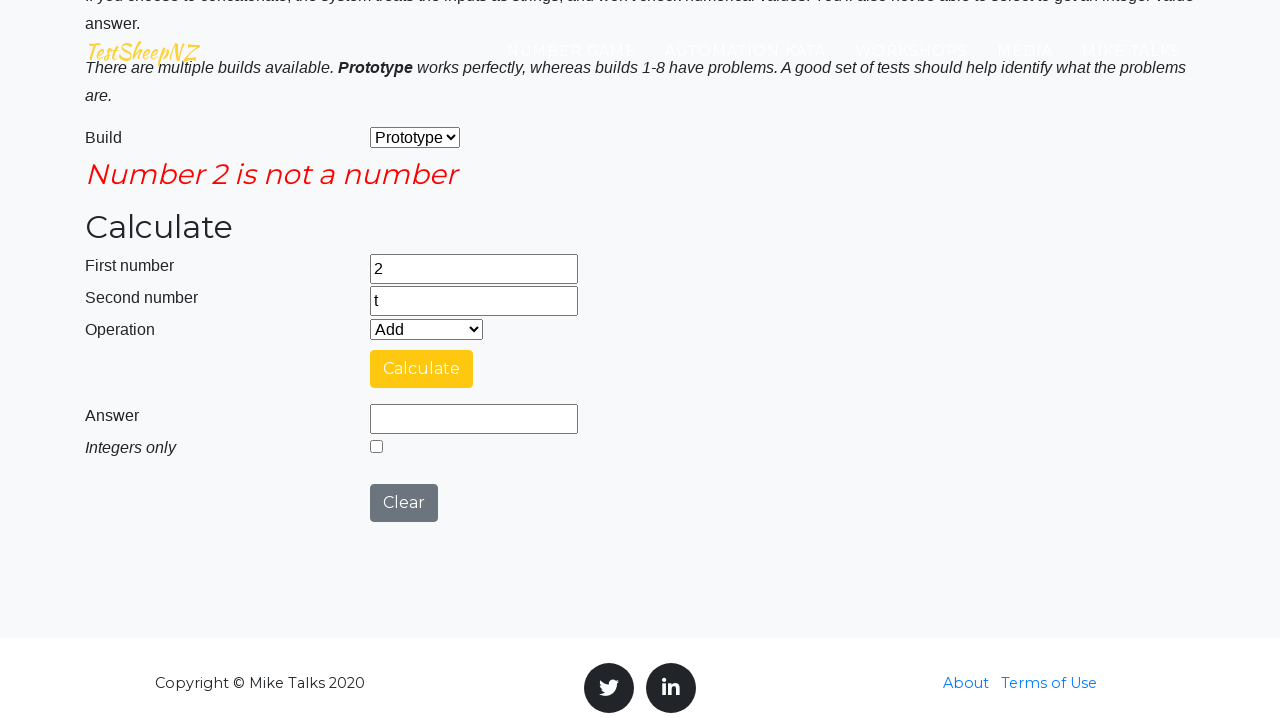

Retrieved error message from field
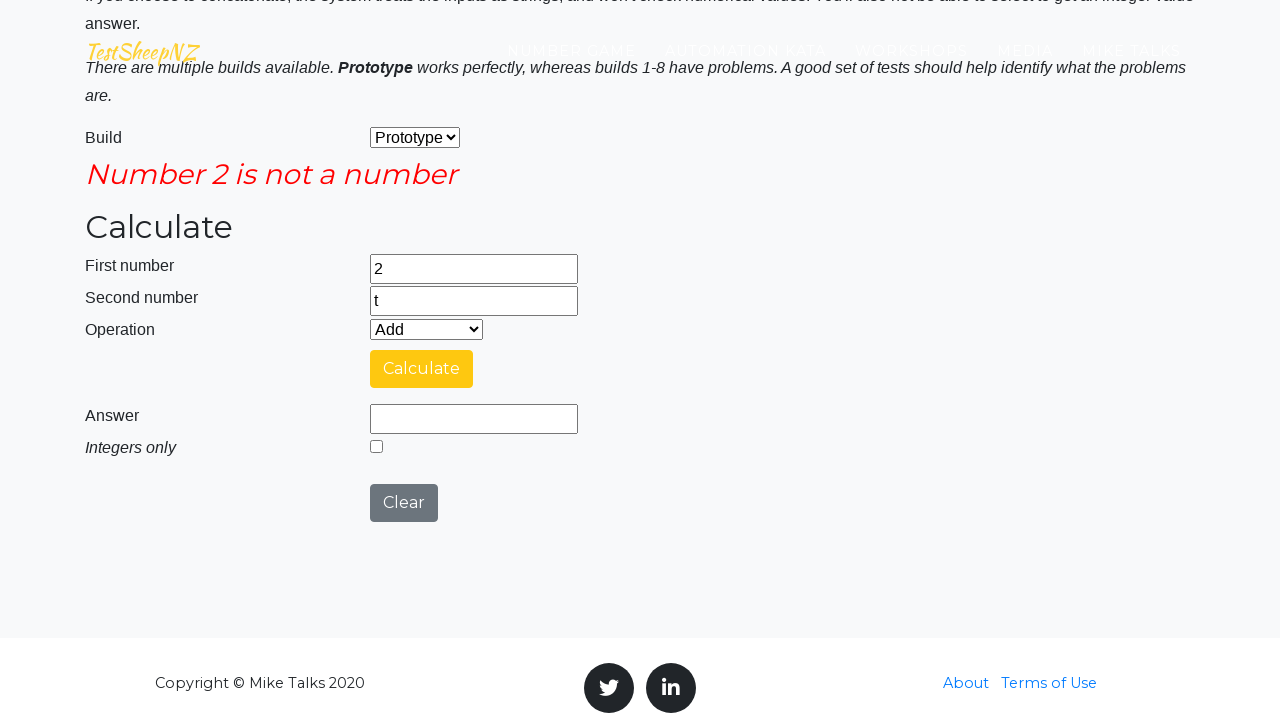

Asserted error message 'Number 2 is not a number' is correct
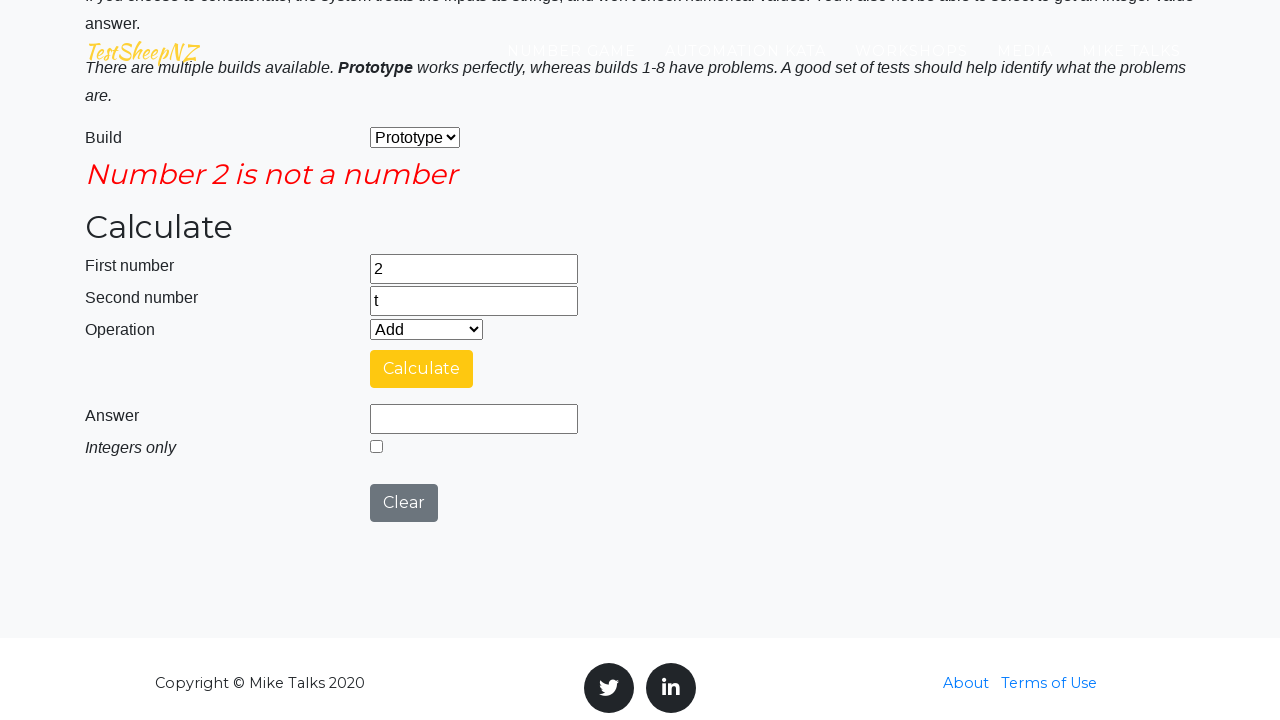

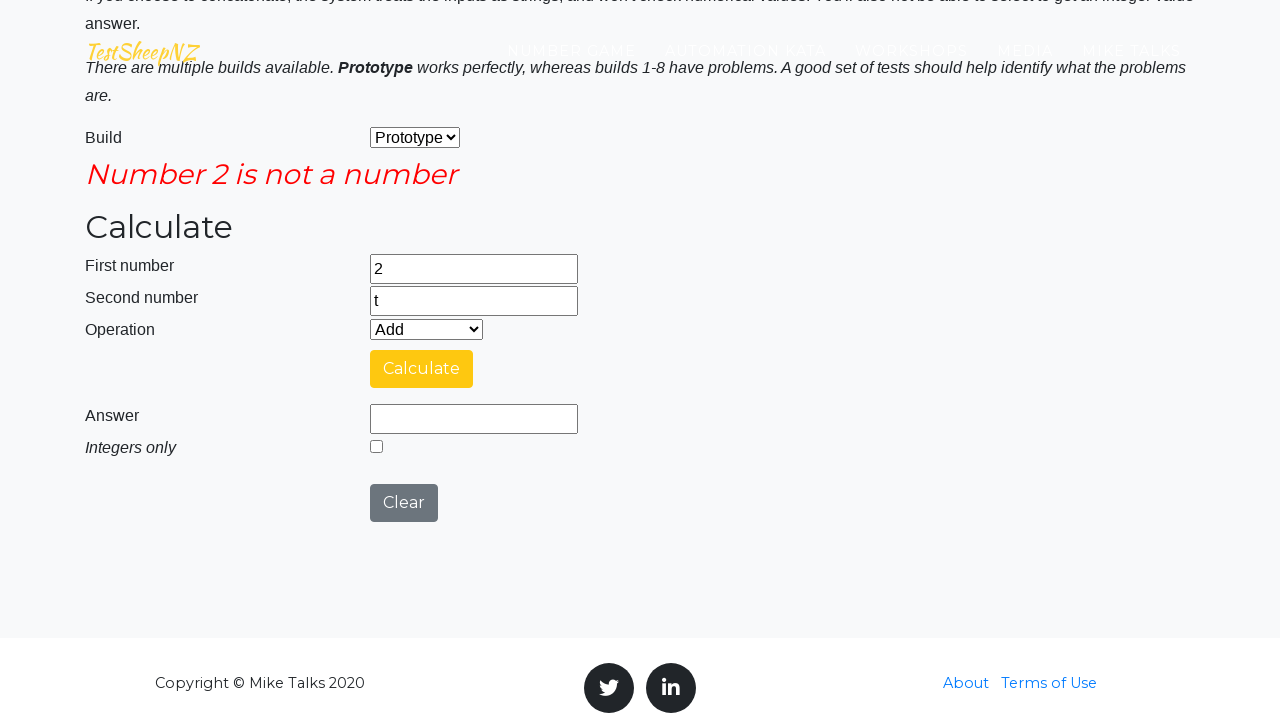